Navigates to Rahul Shetty Academy's Automation Practice page and verifies the page loads by checking the title.

Starting URL: https://rahulshettyacademy.com/AutomationPractice/

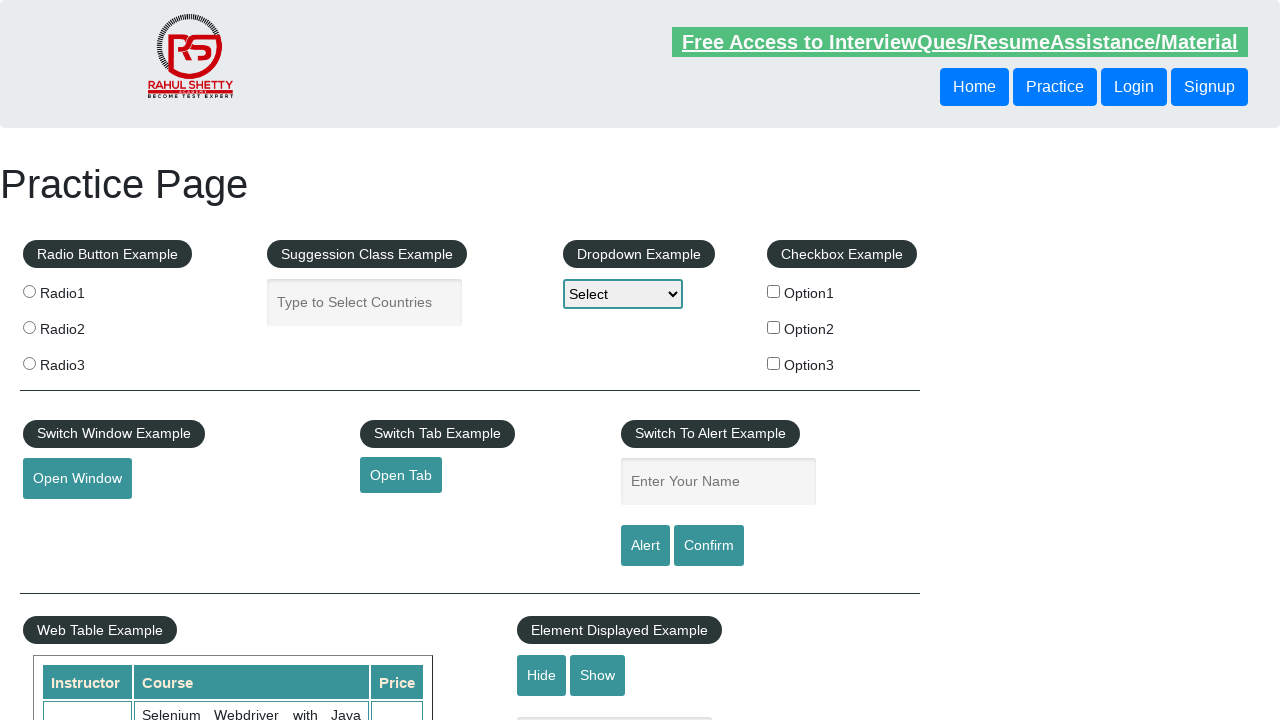

Waited for page to reach domcontentloaded state
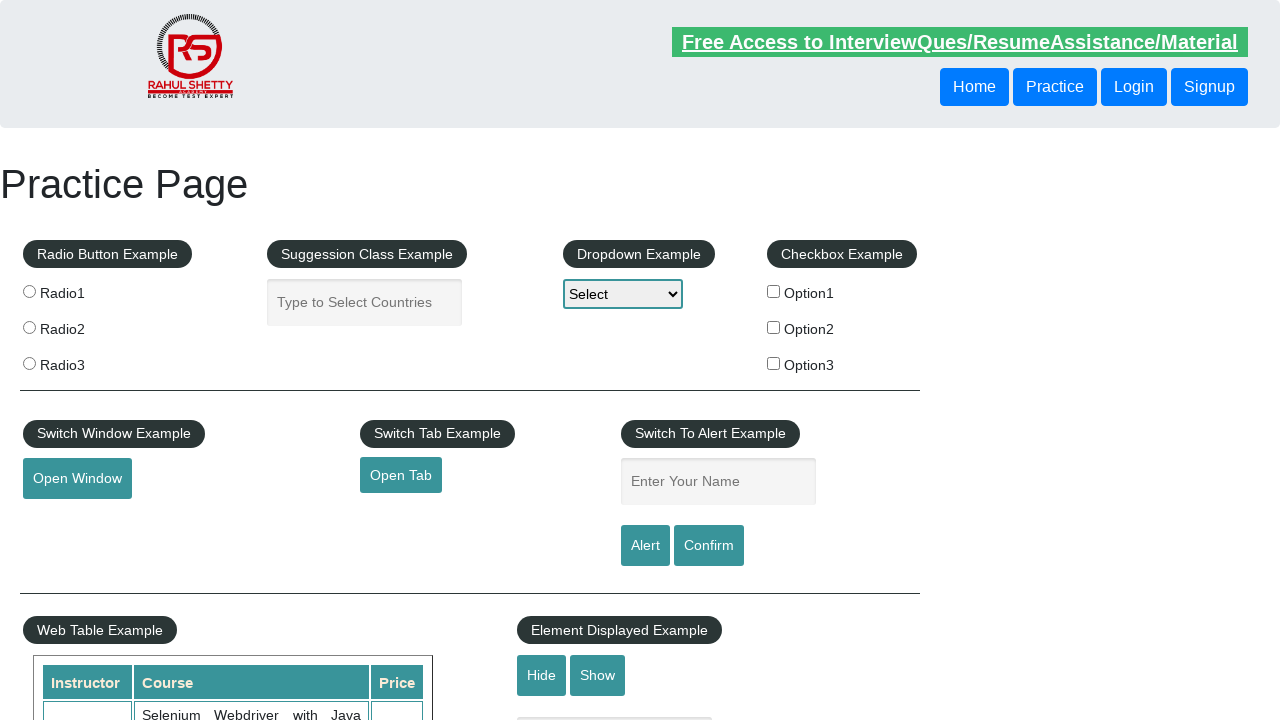

Verified page title is not empty - page loaded successfully
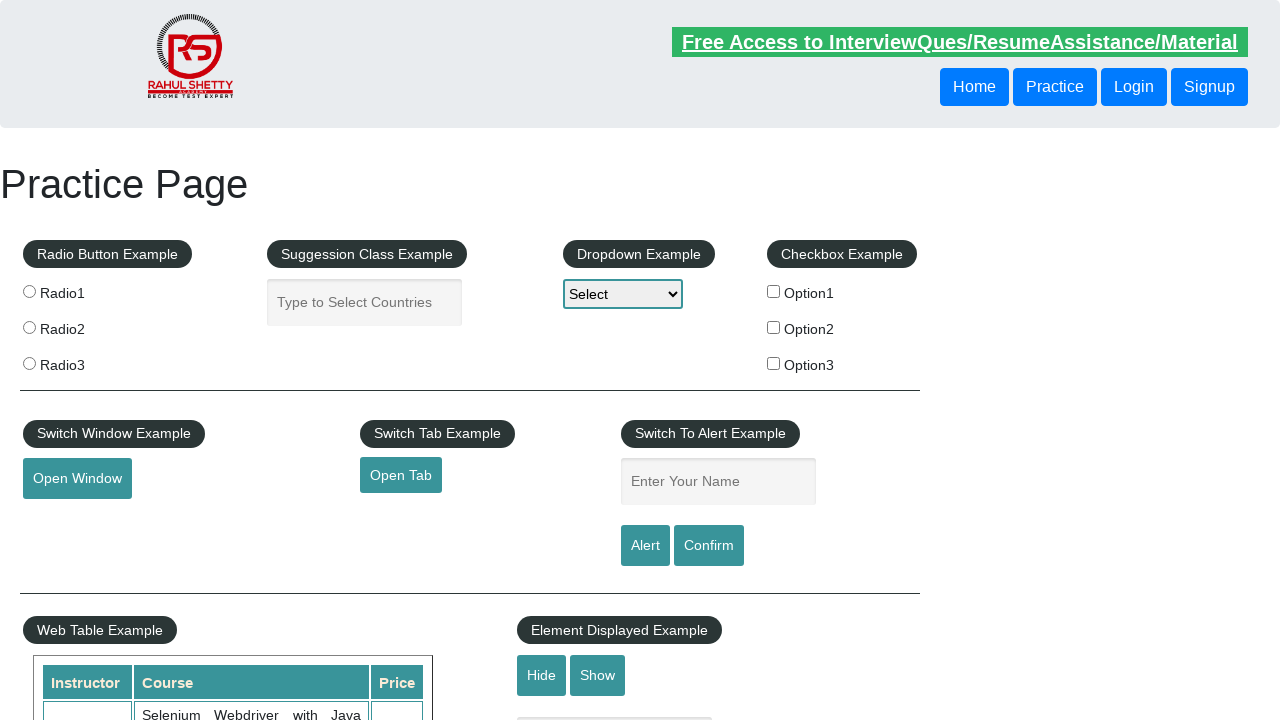

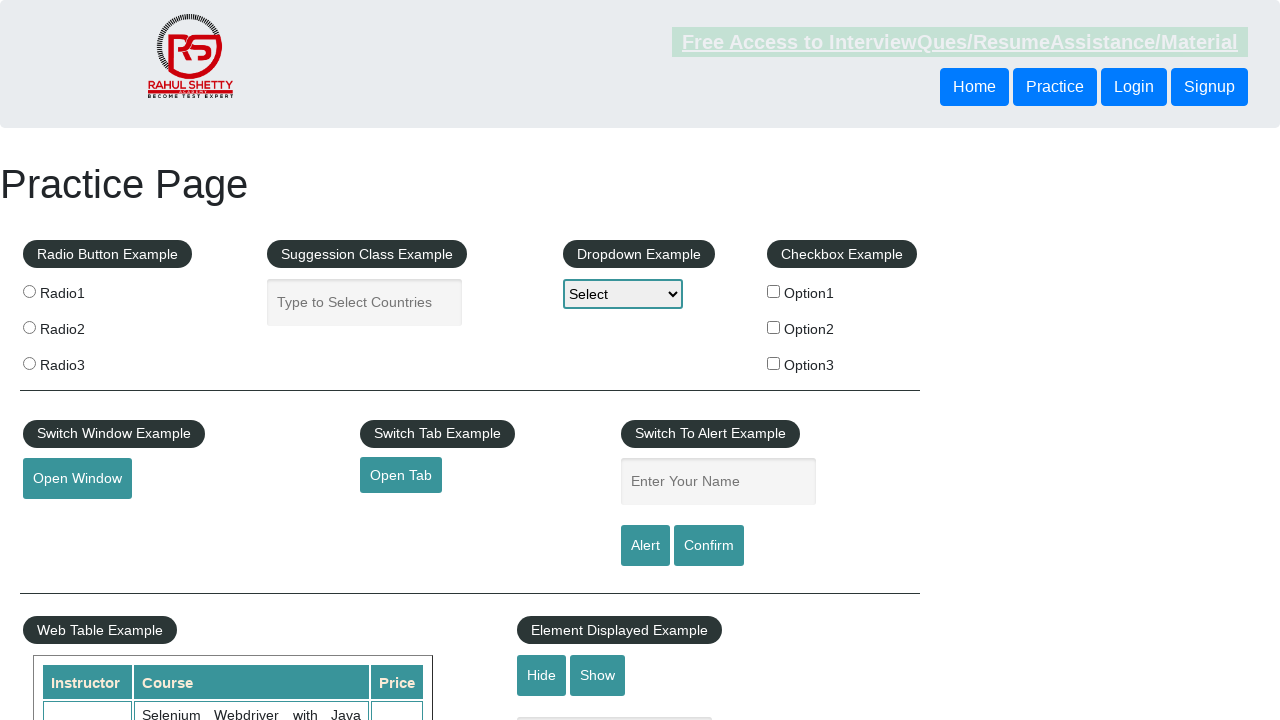